Tests iframe handling by switching to an iframe, clicking a link inside it, switching back to the main content, and verifying the h3 element text equals "iframe"

Starting URL: https://testcenter.techproeducation.com/index.php?page=iframe

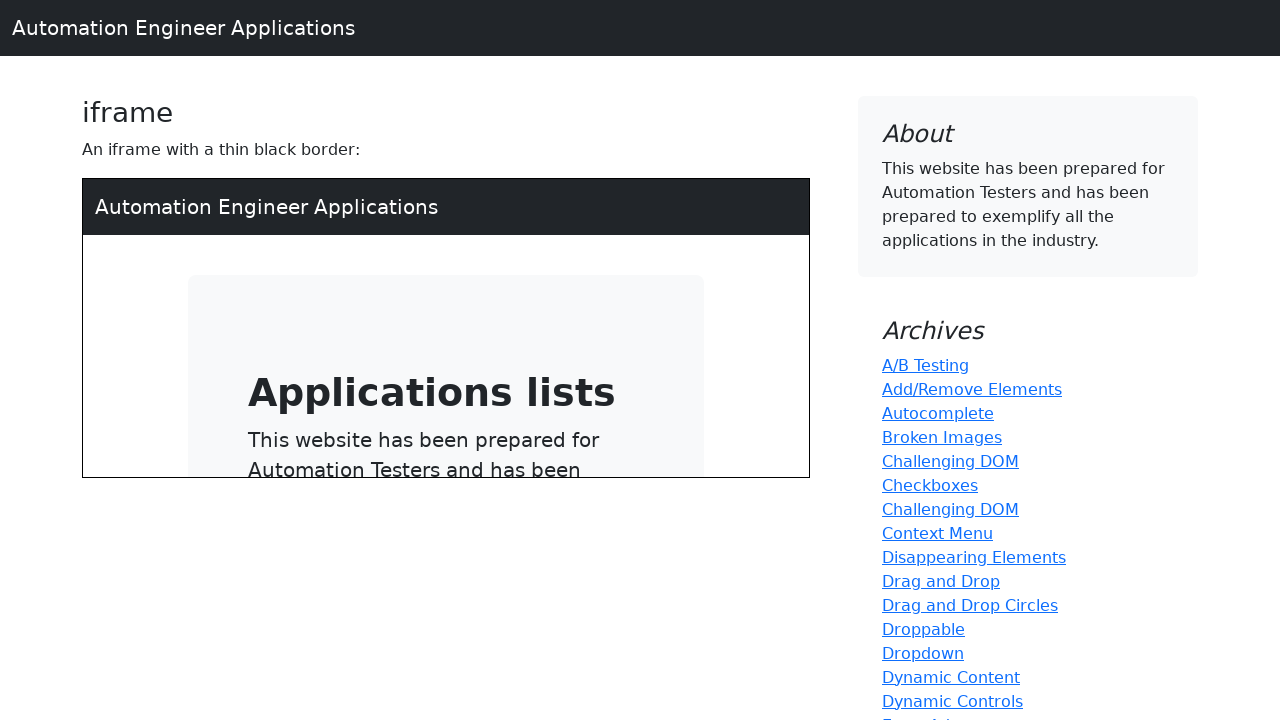

Navigated to iframe test page
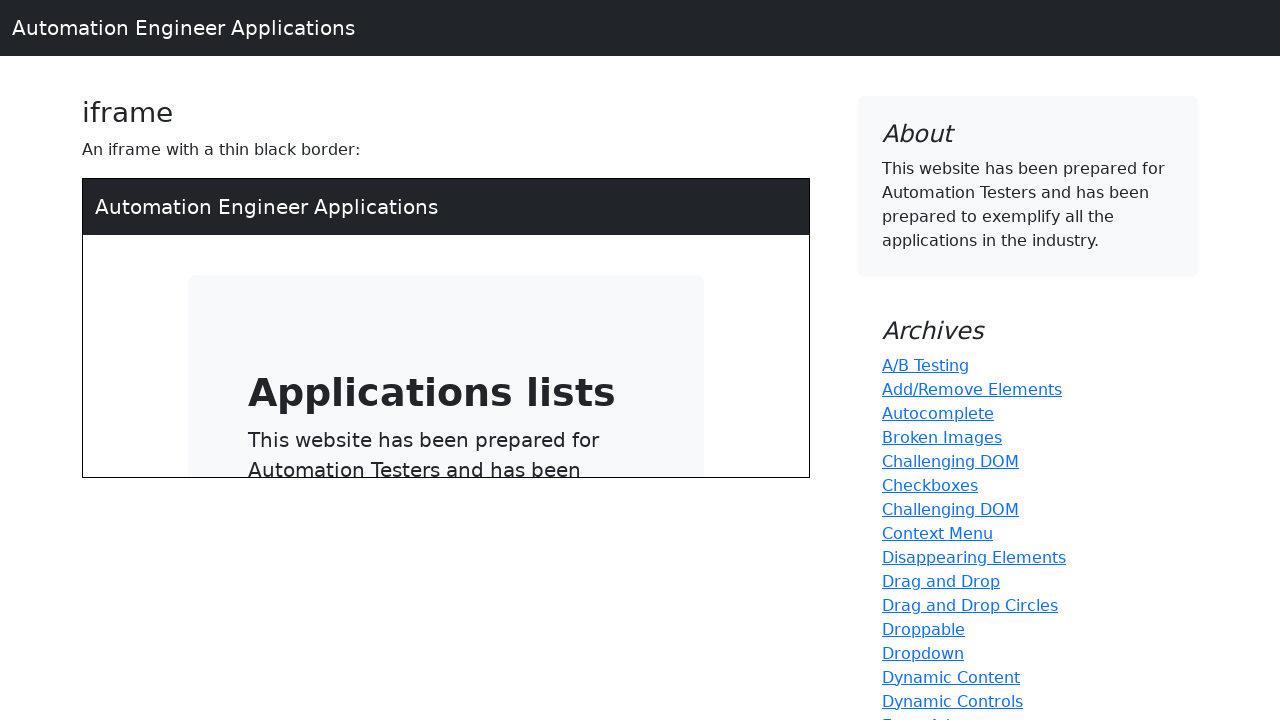

Located iframe element with selector iframe[src='/index.php']
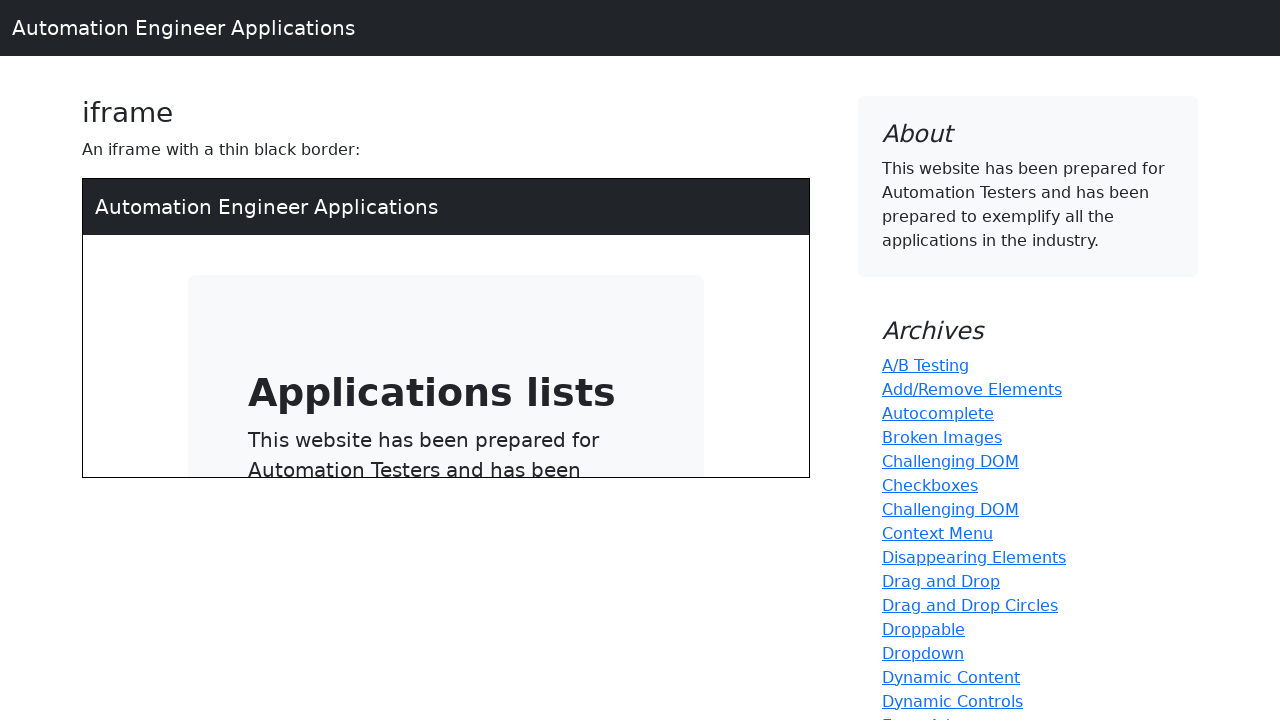

Located link/button element inside iframe
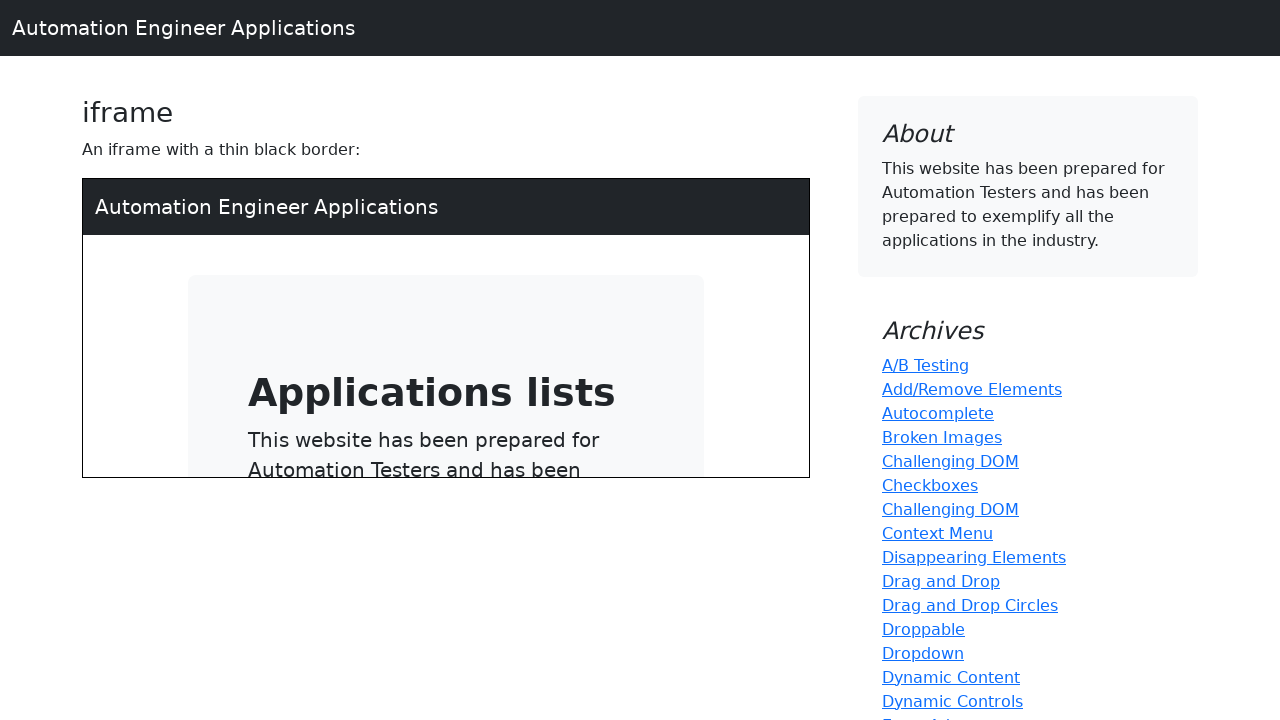

Pressed Enter on link/button inside iframe on iframe[src='/index.php'] >> internal:control=enter-frame >> a[type='button']
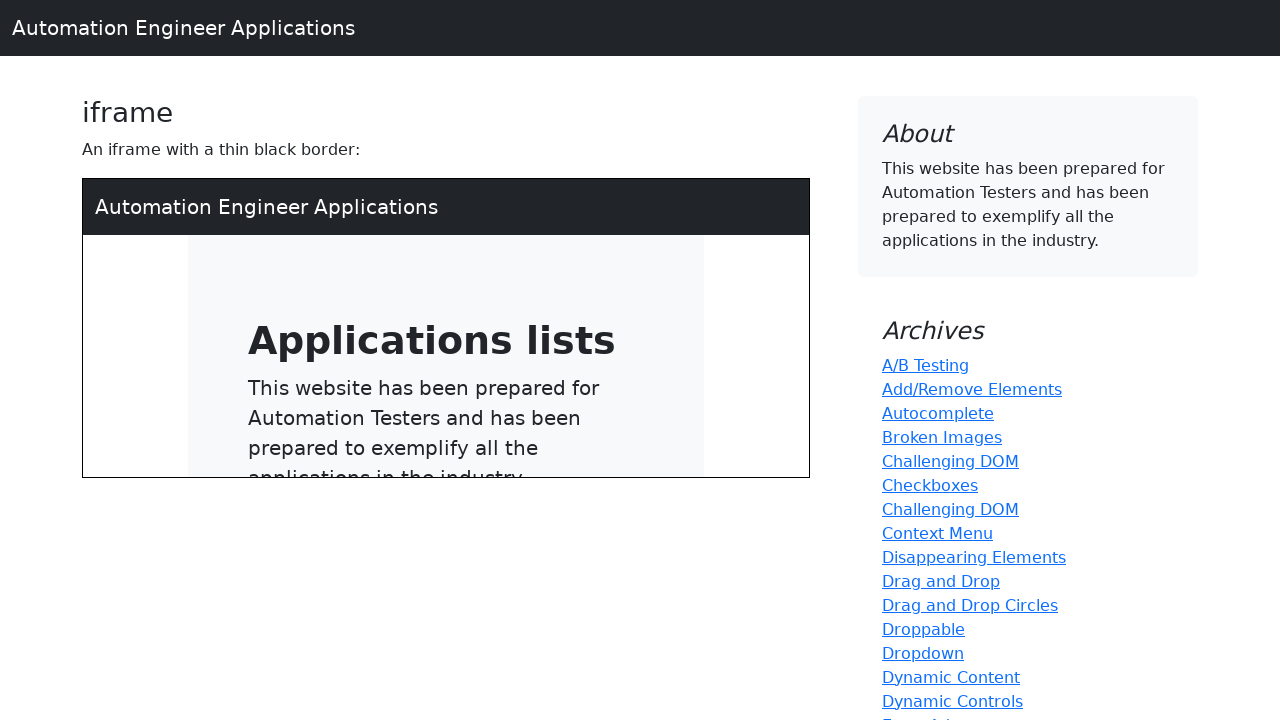

Waited 1000ms for navigation/action to complete
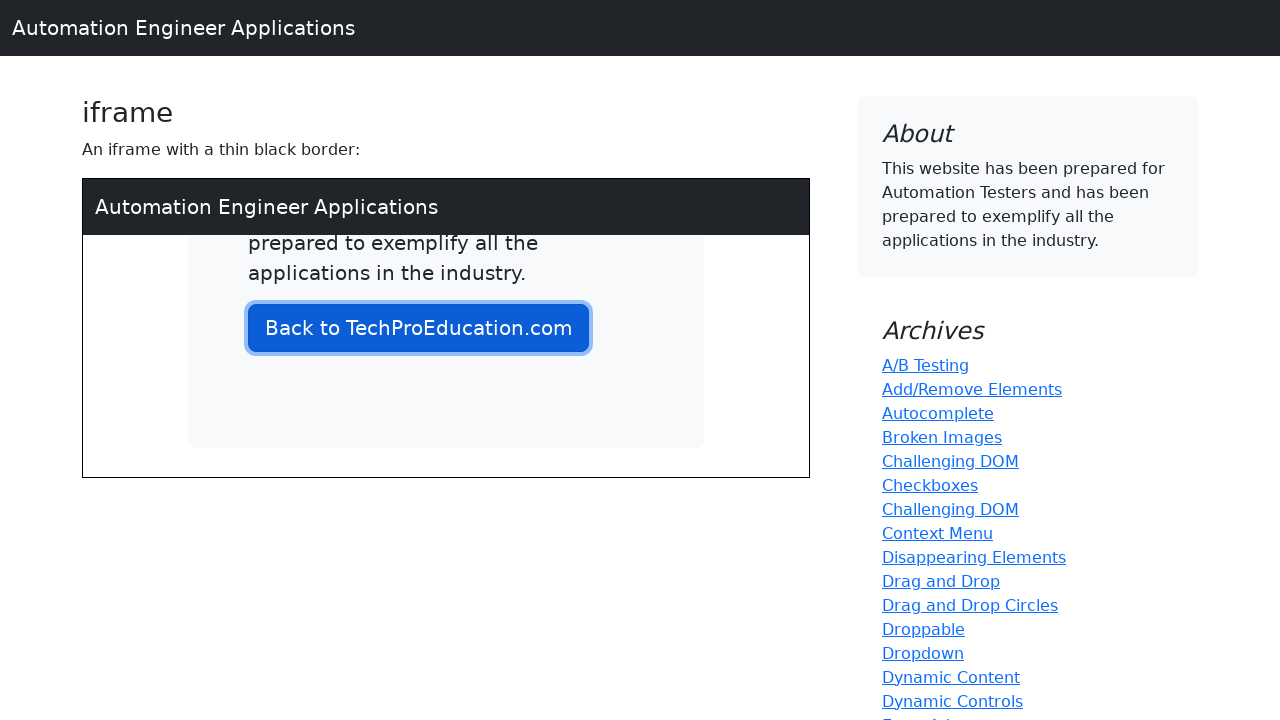

Retrieved h3 element text content from main page
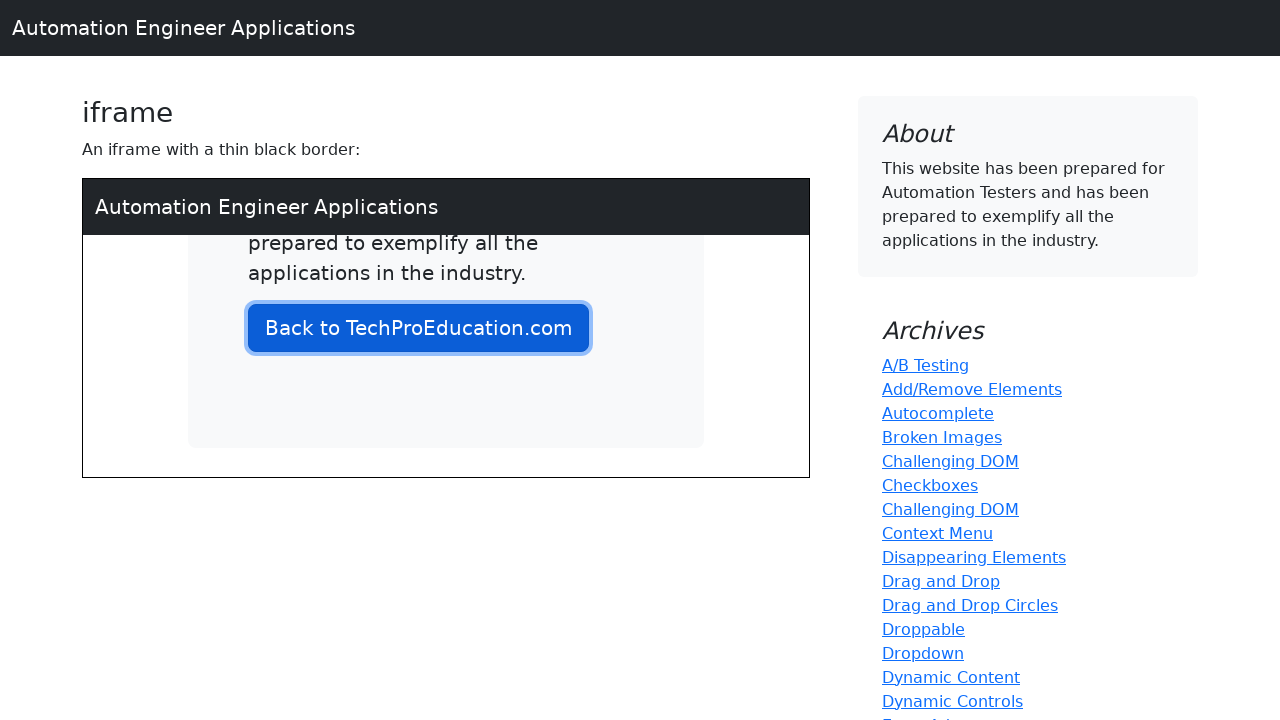

Verified h3 element text equals 'iframe'
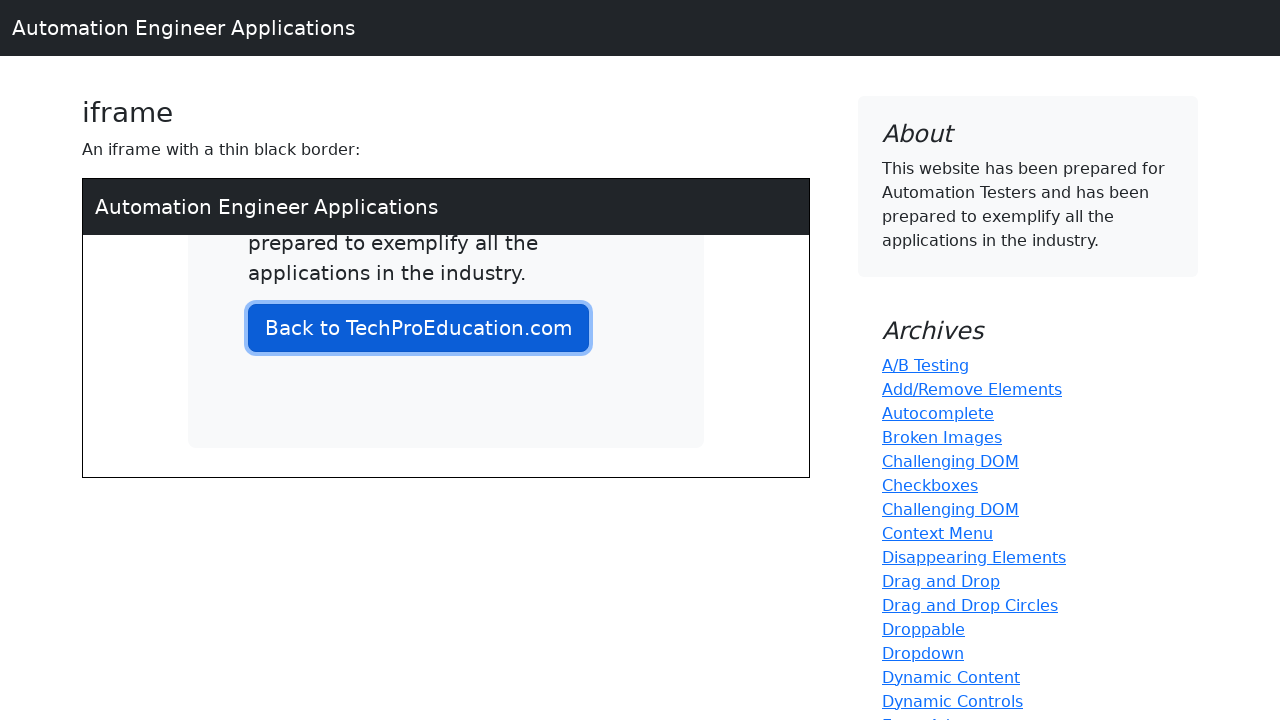

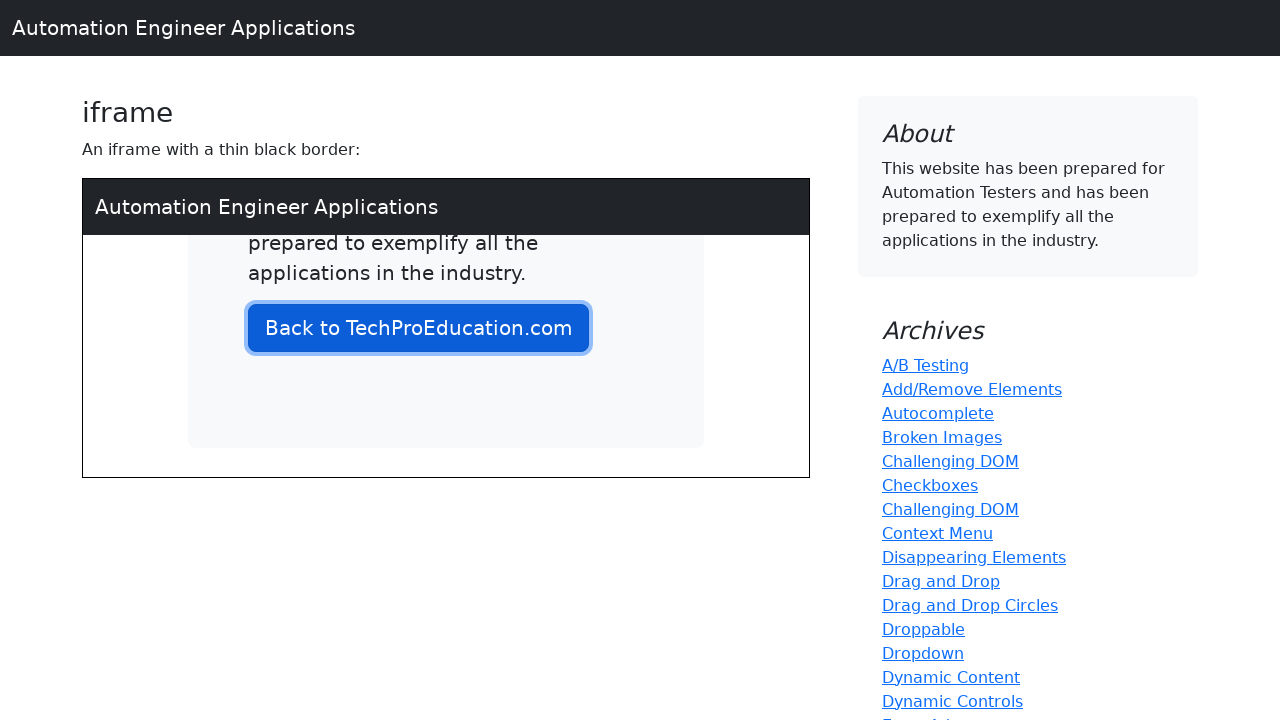